Tests JavaScript alert interaction within an iframe on W3Schools tryit editor by triggering an alert and accepting it

Starting URL: https://www.w3schools.com/jsref/tryit.asp?filename=tryjsref_alert

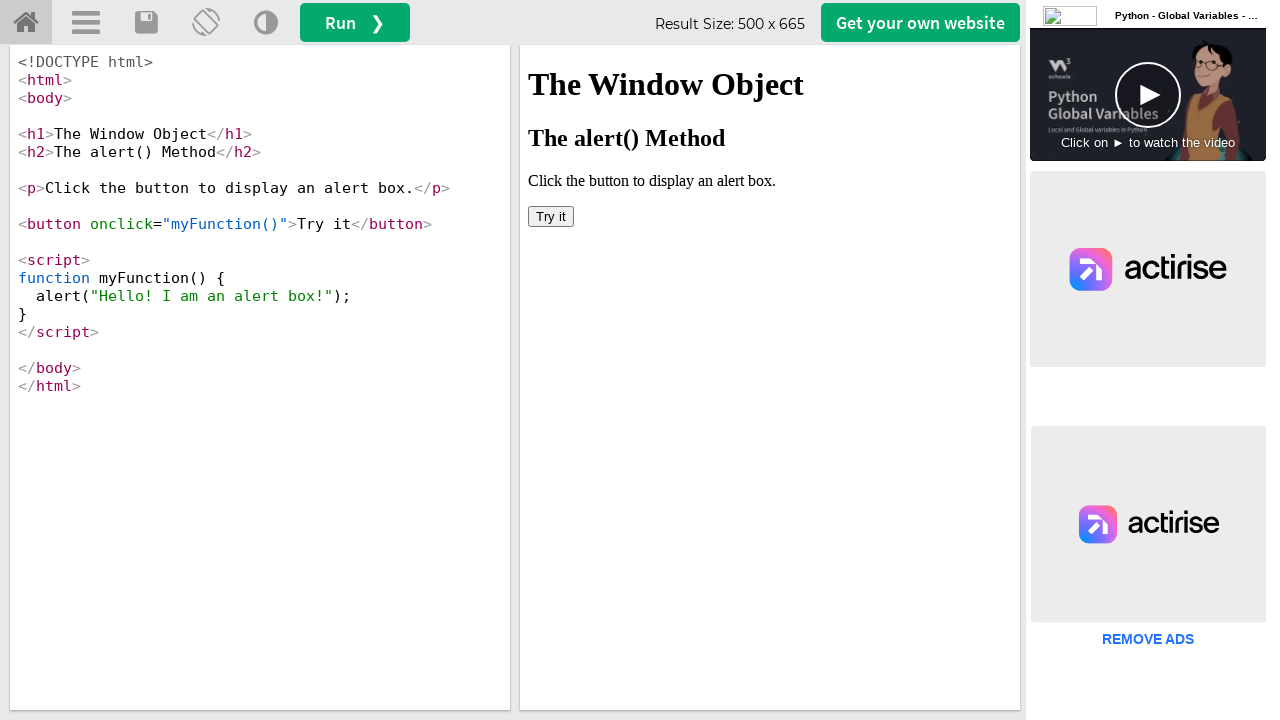

Located iframe with id 'iframeResult'
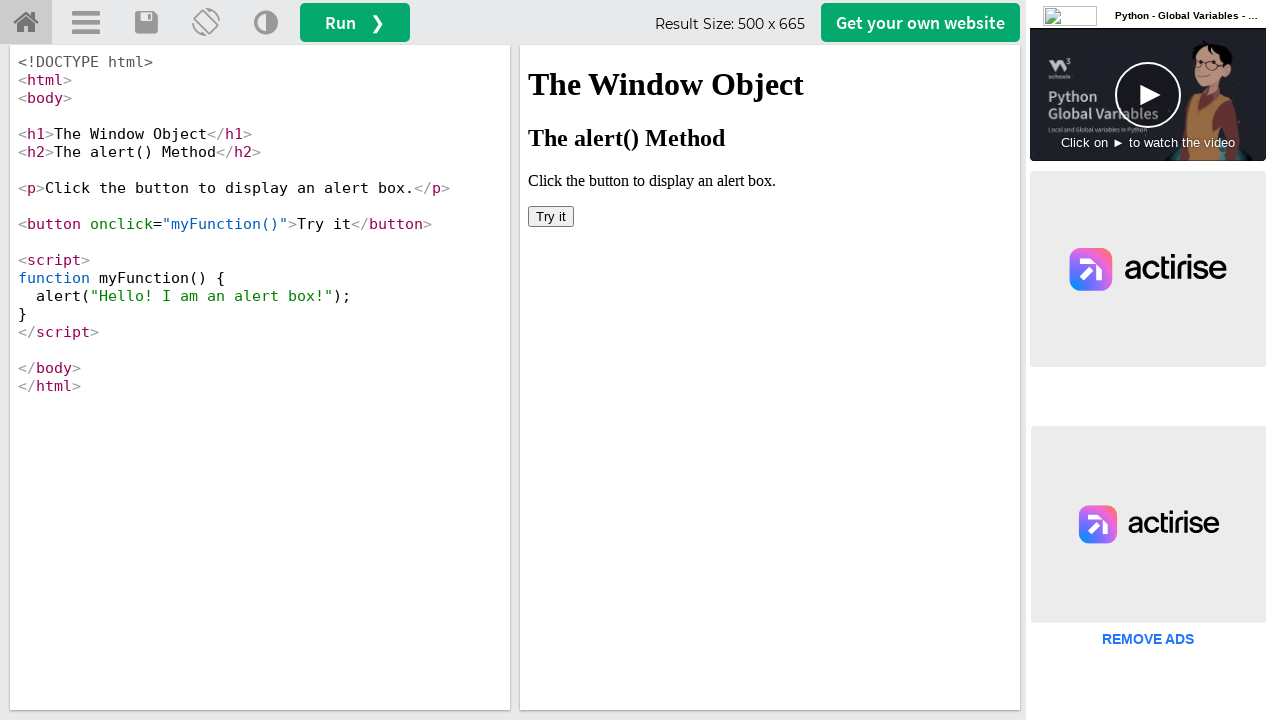

Clicked button inside iframe to trigger alert at (551, 216) on #iframeResult >> internal:control=enter-frame >> button
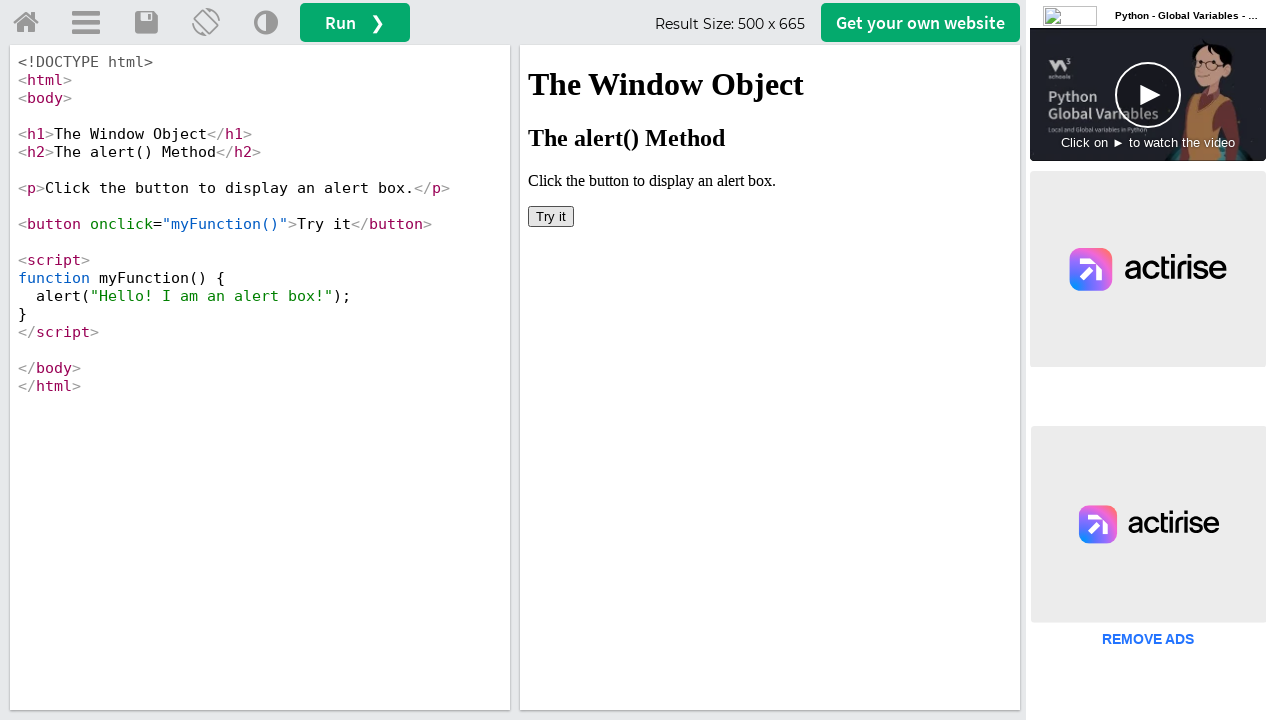

Set up dialog handler to accept alerts
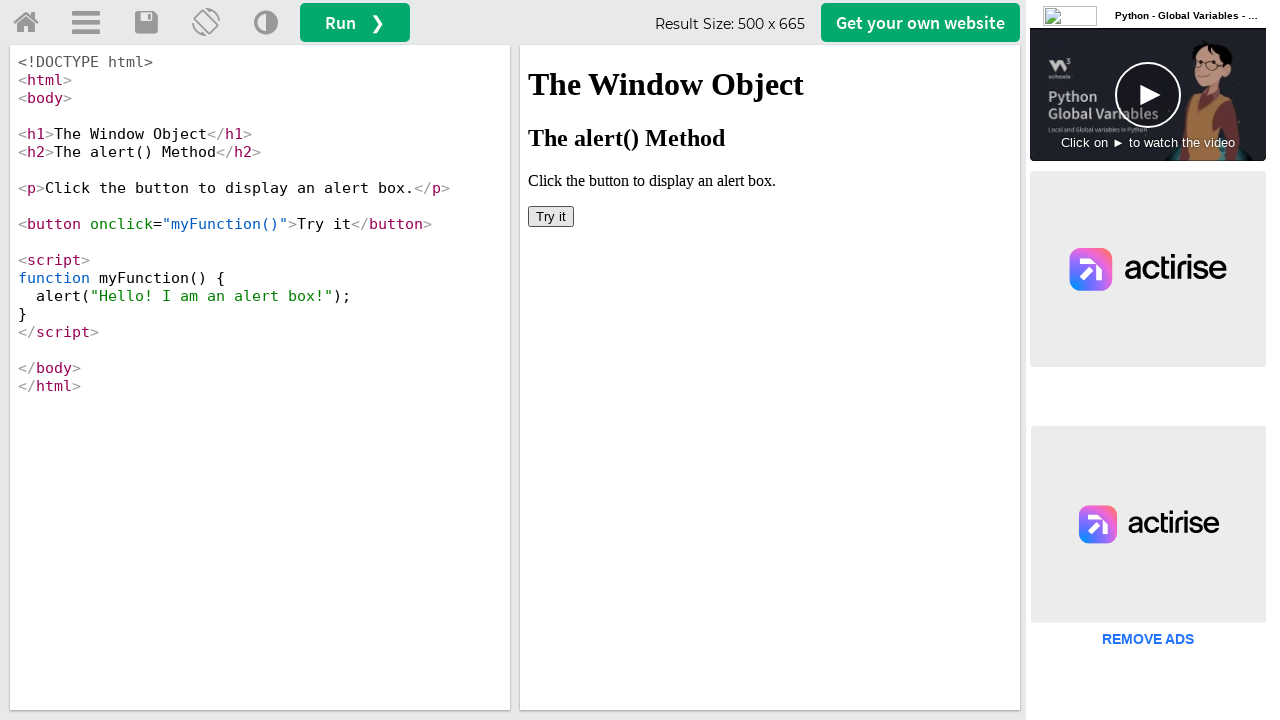

Retrieved page title: 'W3Schools Tryit Editor'
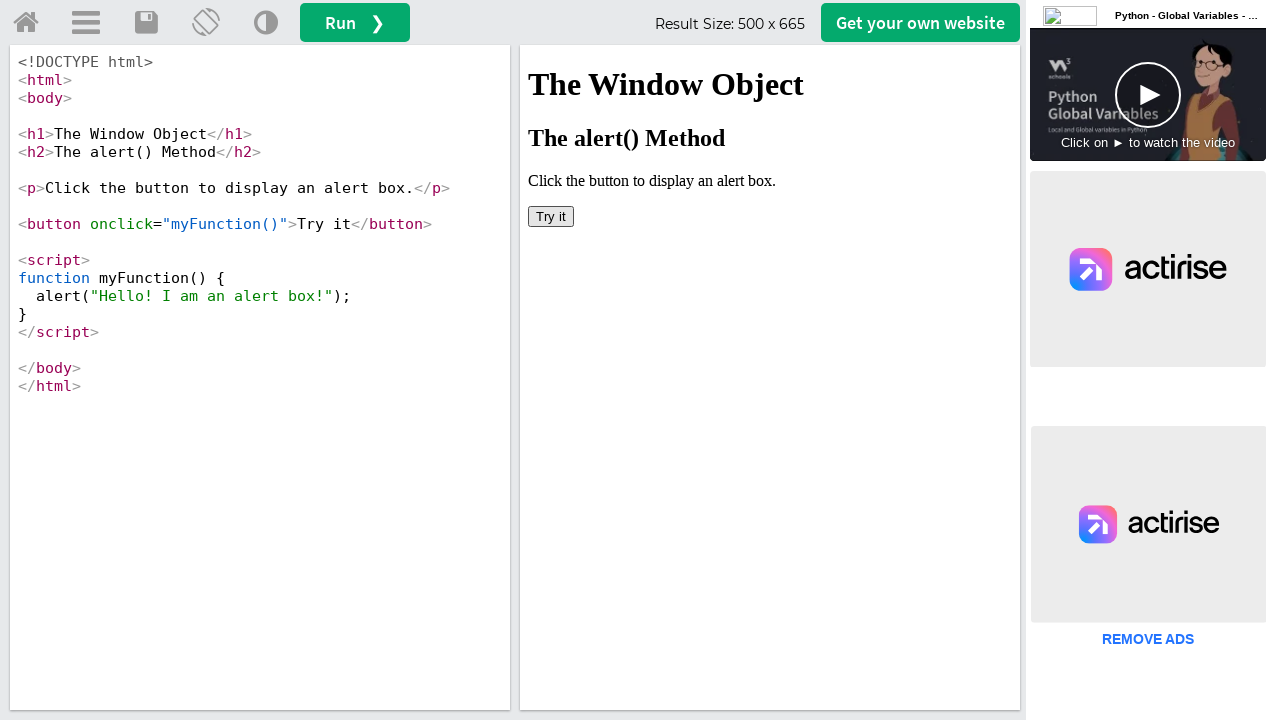

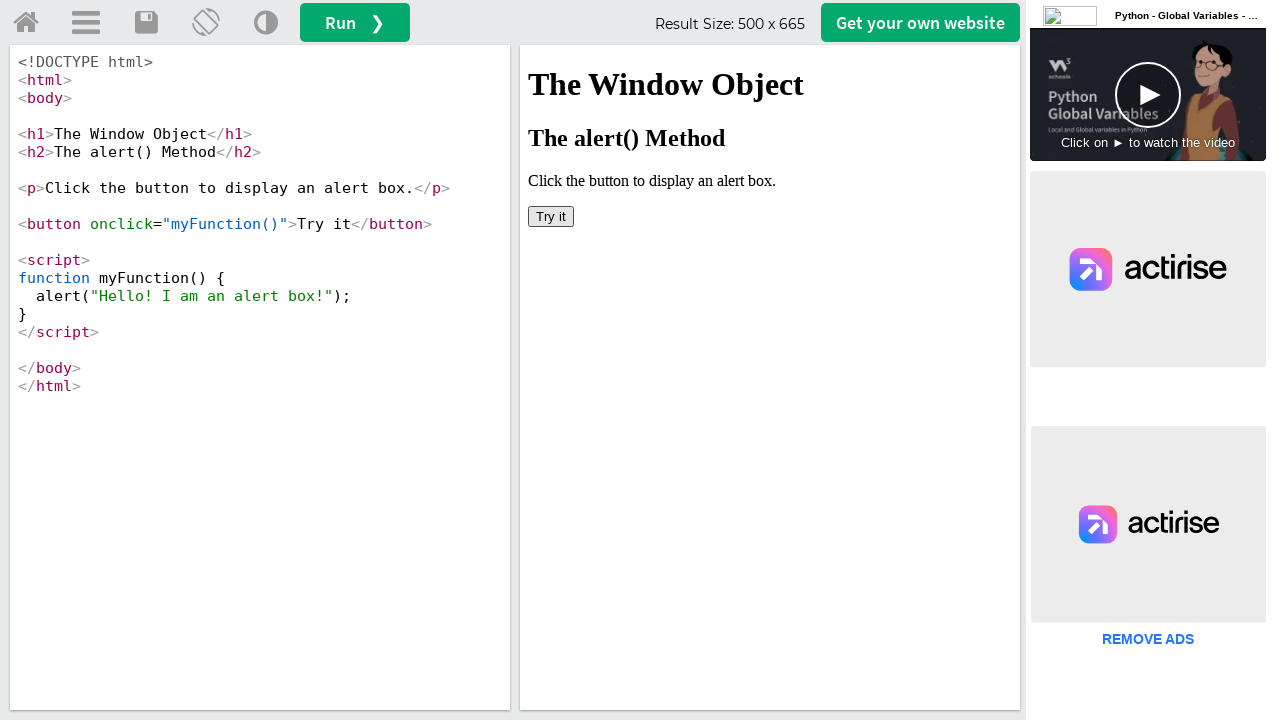